Tests that edits are saved when the input loses focus (blur event)

Starting URL: https://demo.playwright.dev/todomvc

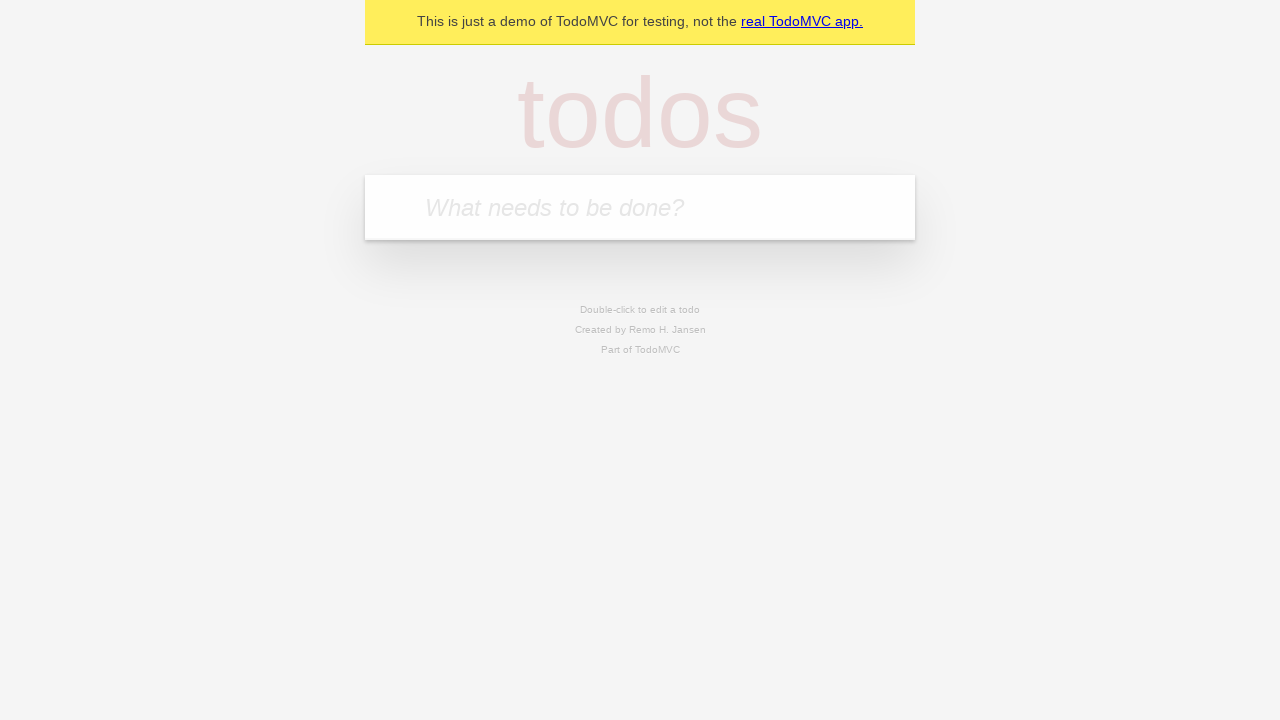

Filled new todo input with 'buy some cheese' on internal:attr=[placeholder="What needs to be done?"i]
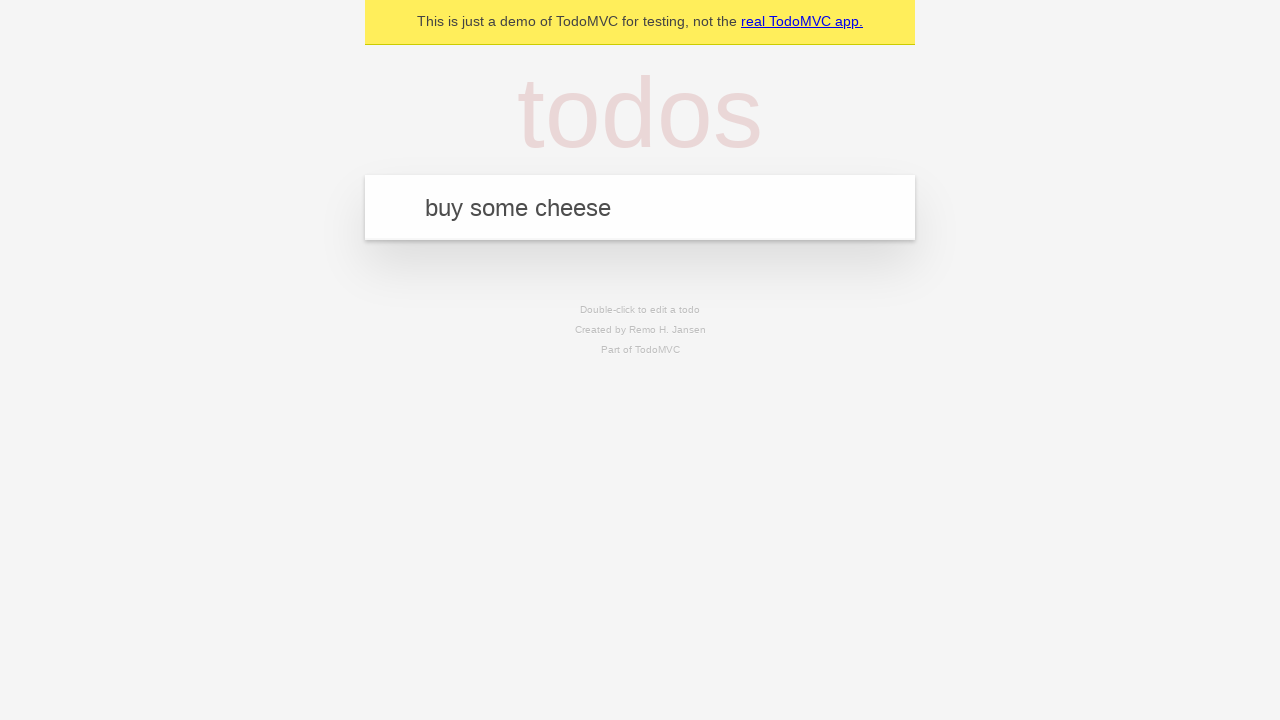

Pressed Enter to create todo item 'buy some cheese' on internal:attr=[placeholder="What needs to be done?"i]
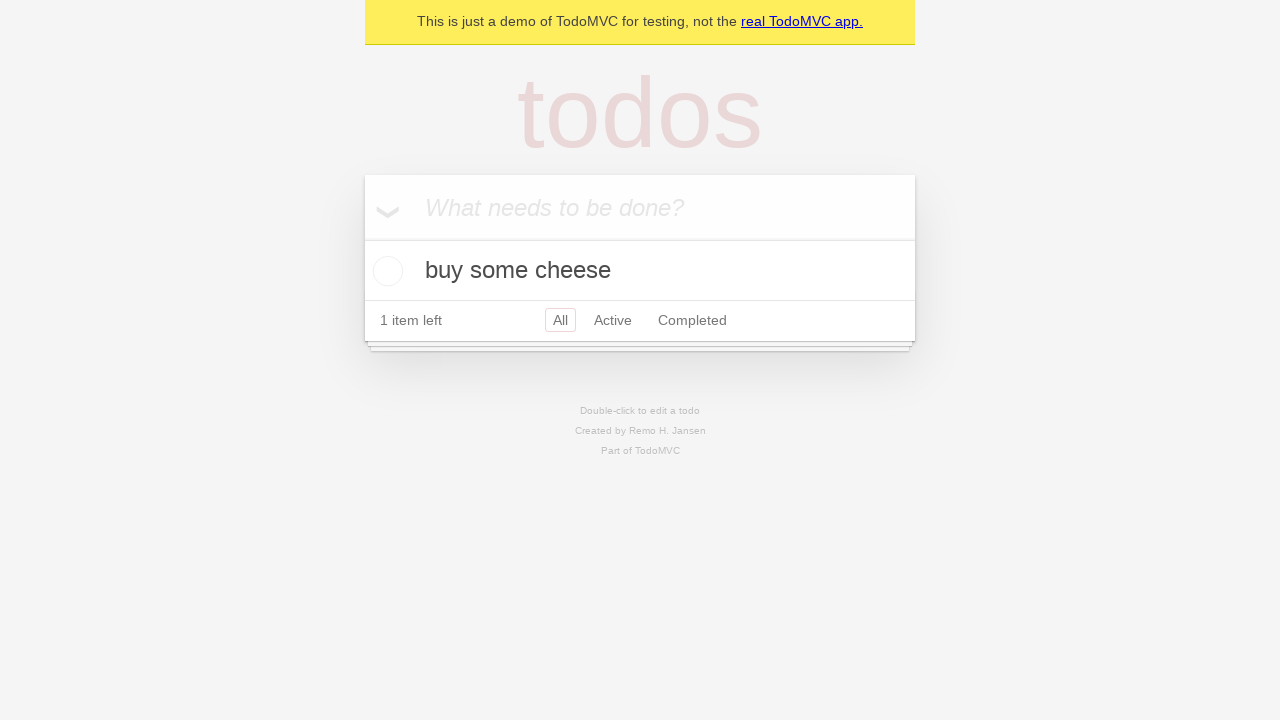

Filled new todo input with 'feed the cat' on internal:attr=[placeholder="What needs to be done?"i]
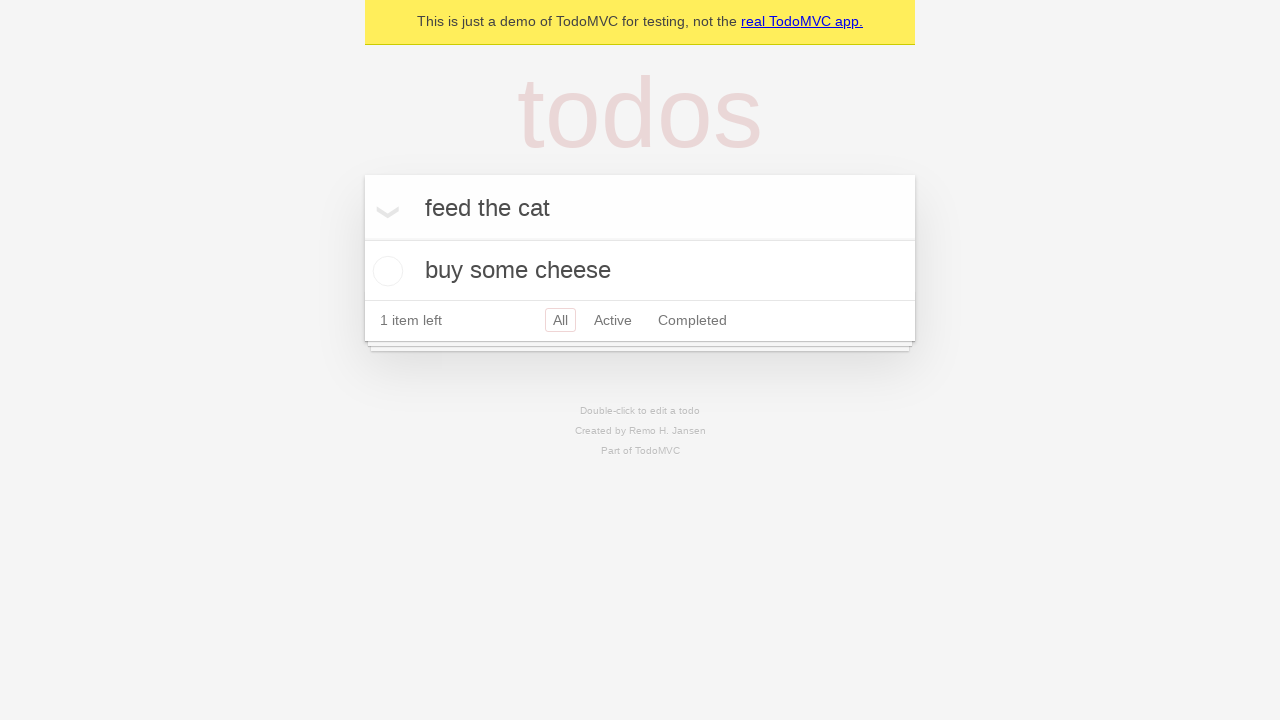

Pressed Enter to create todo item 'feed the cat' on internal:attr=[placeholder="What needs to be done?"i]
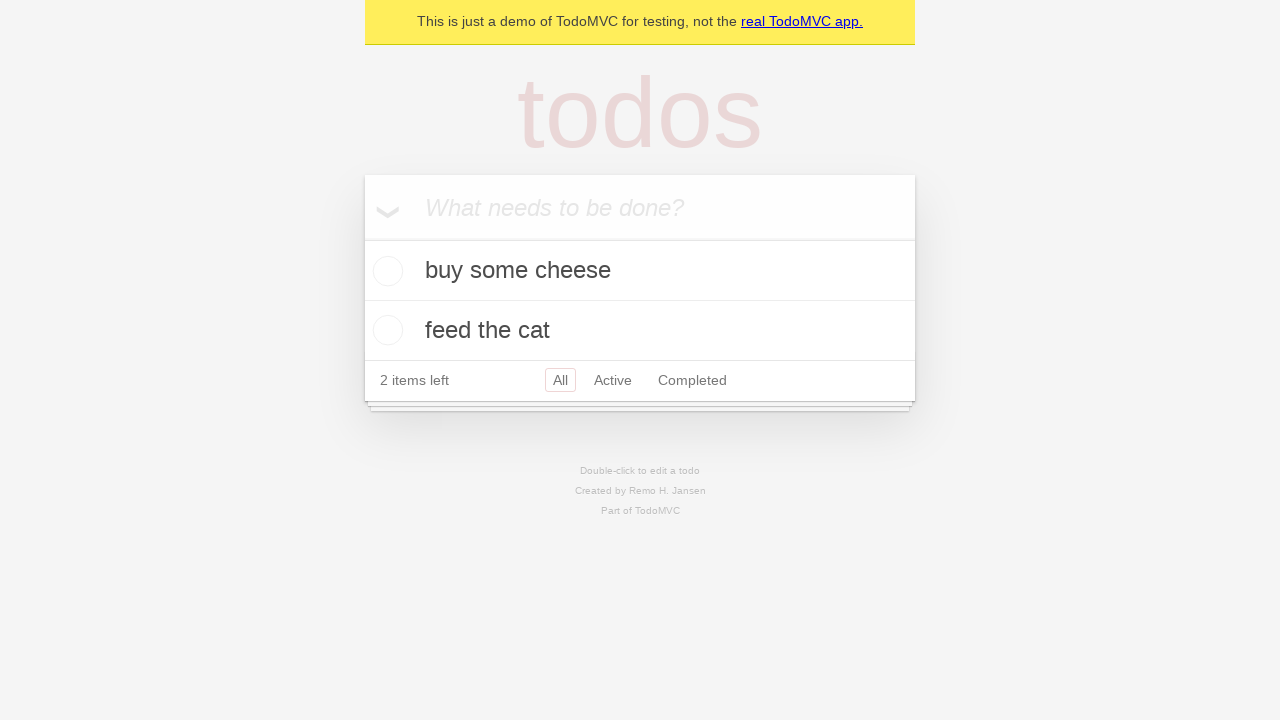

Filled new todo input with 'book a doctors appointment' on internal:attr=[placeholder="What needs to be done?"i]
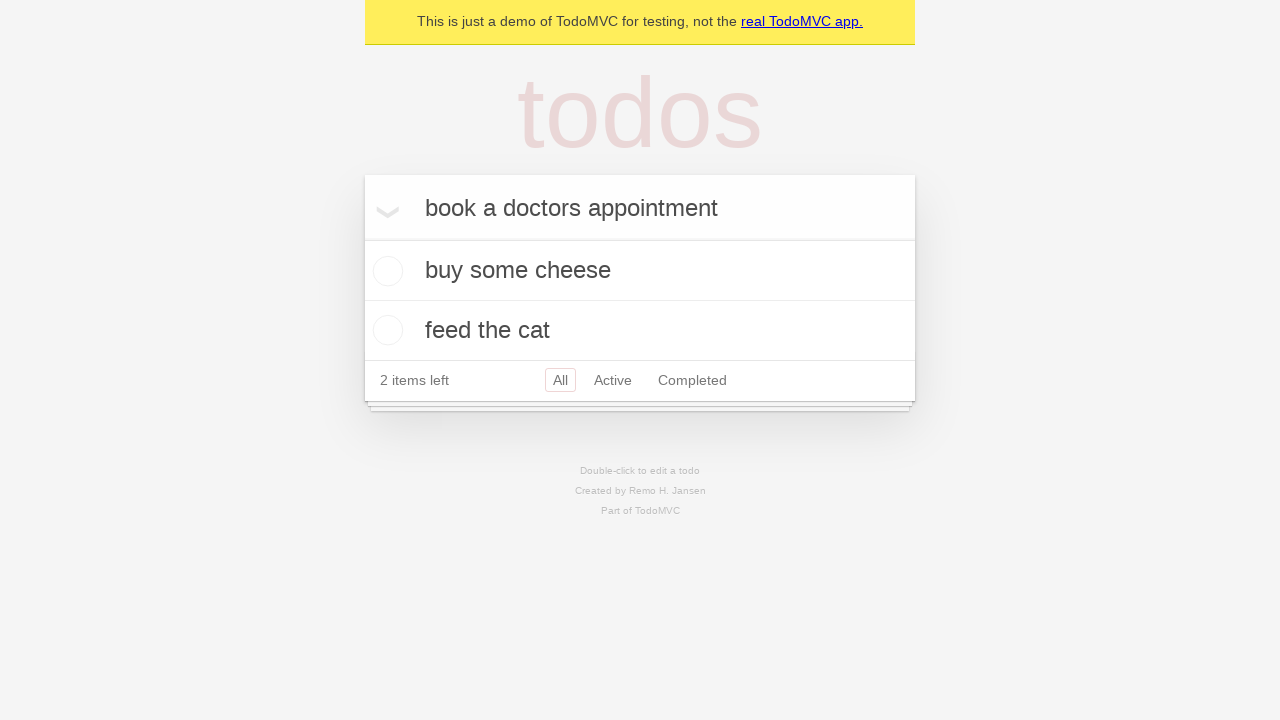

Pressed Enter to create todo item 'book a doctors appointment' on internal:attr=[placeholder="What needs to be done?"i]
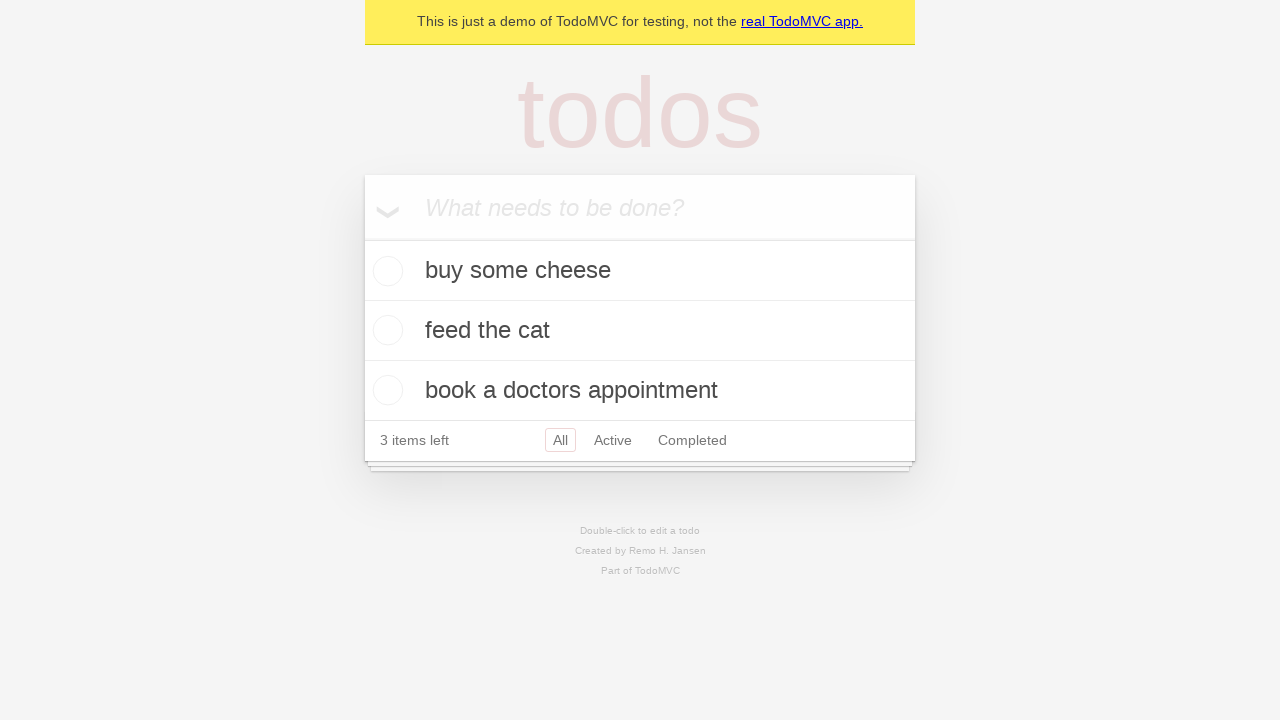

Located all todo items on the page
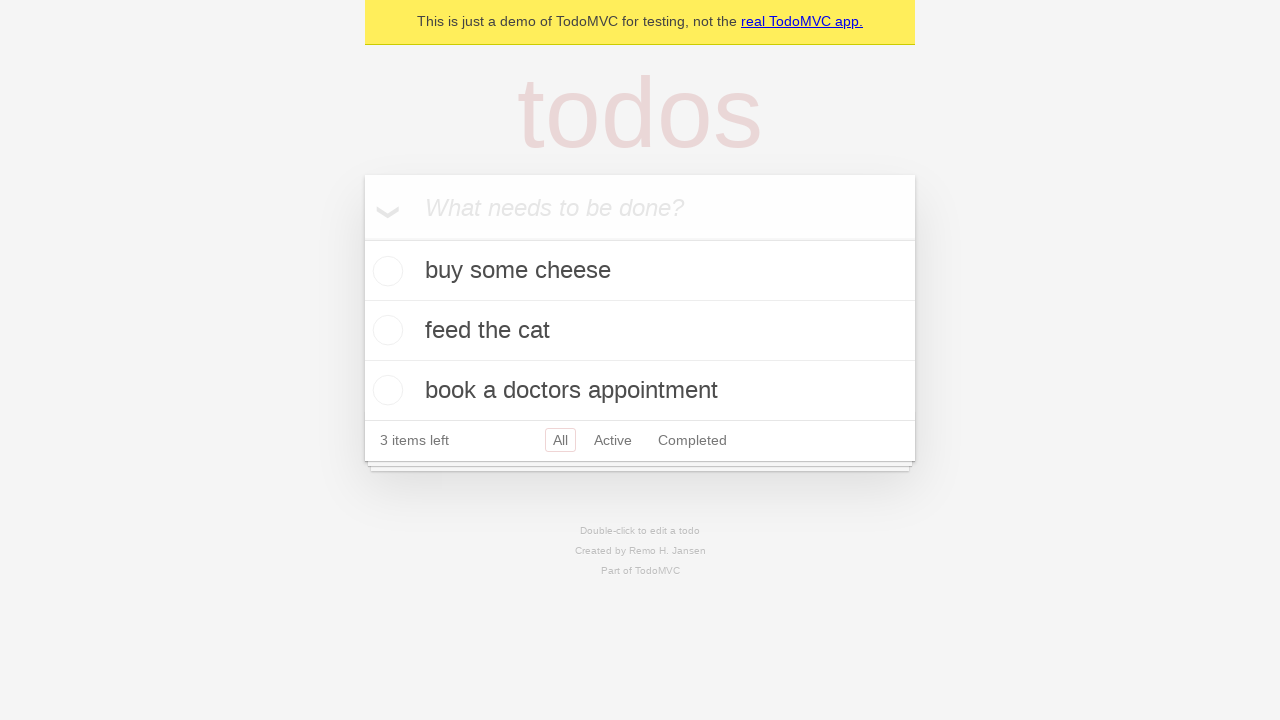

Double-clicked the second todo item to enter edit mode at (640, 331) on internal:testid=[data-testid="todo-item"s] >> nth=1
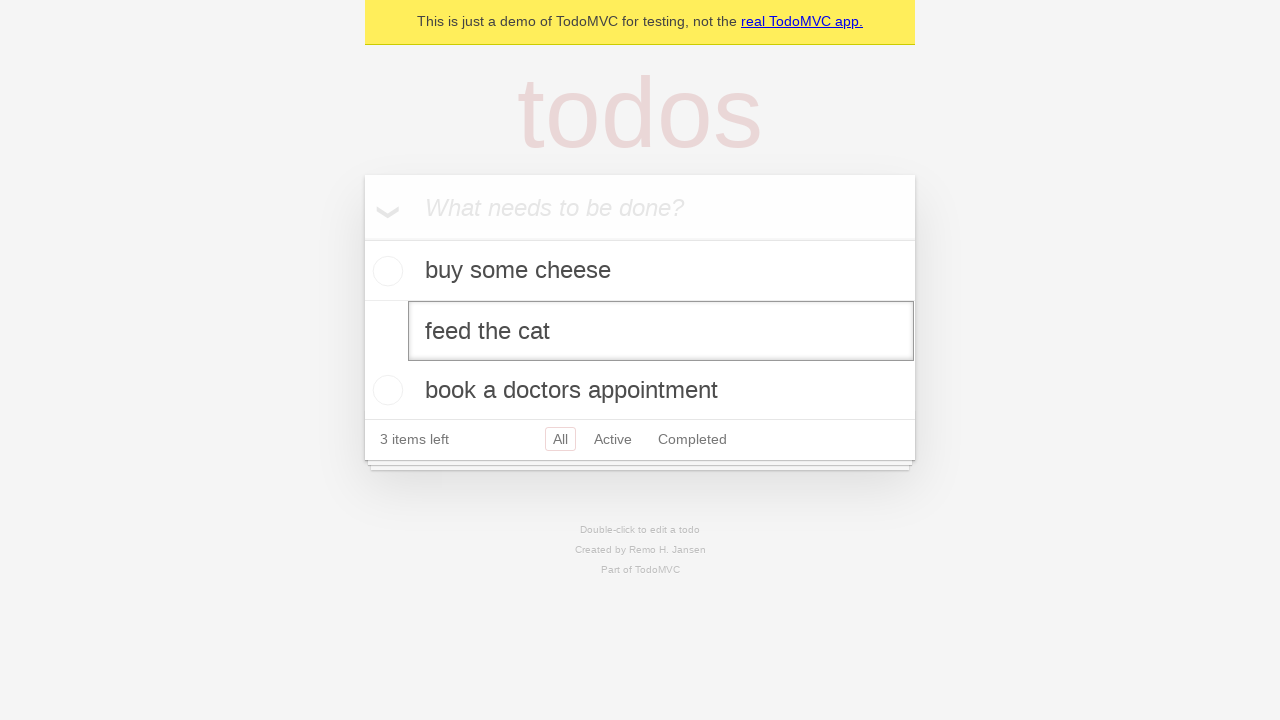

Filled edit textbox with 'buy some sausages' on internal:testid=[data-testid="todo-item"s] >> nth=1 >> internal:role=textbox[nam
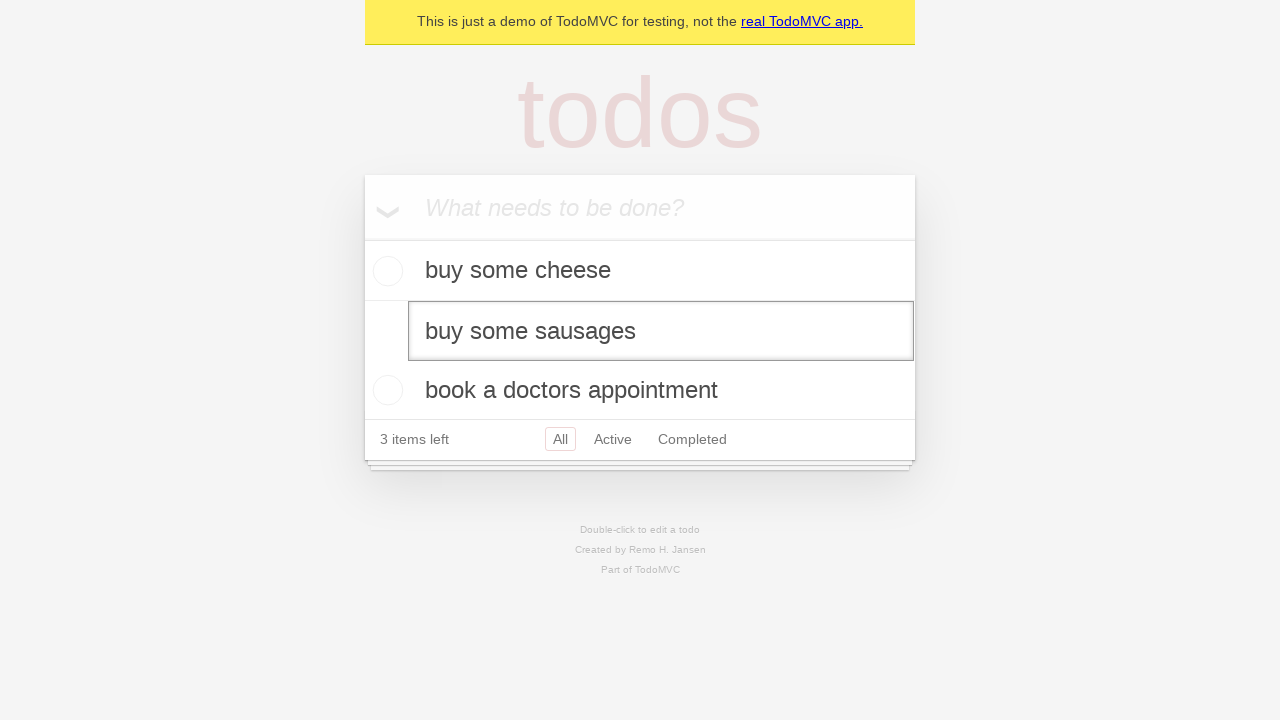

Dispatched blur event to save the edited todo item
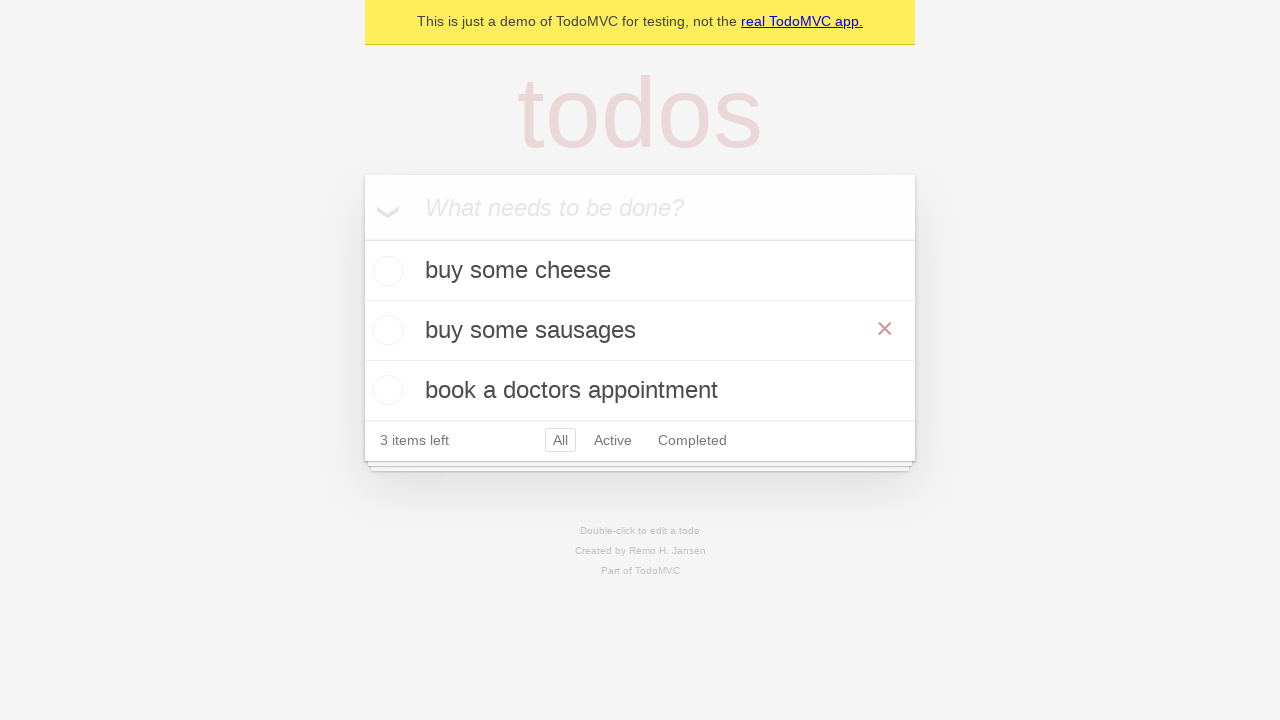

Verified that the todo item text was updated and saved
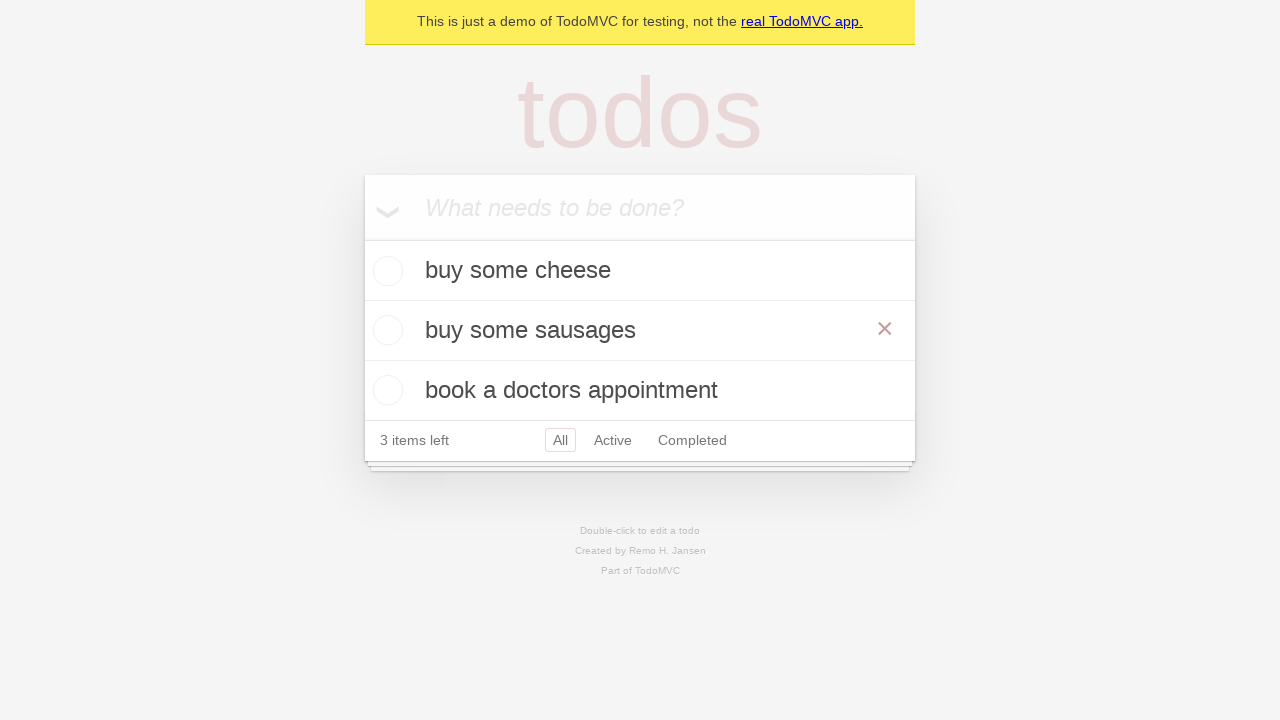

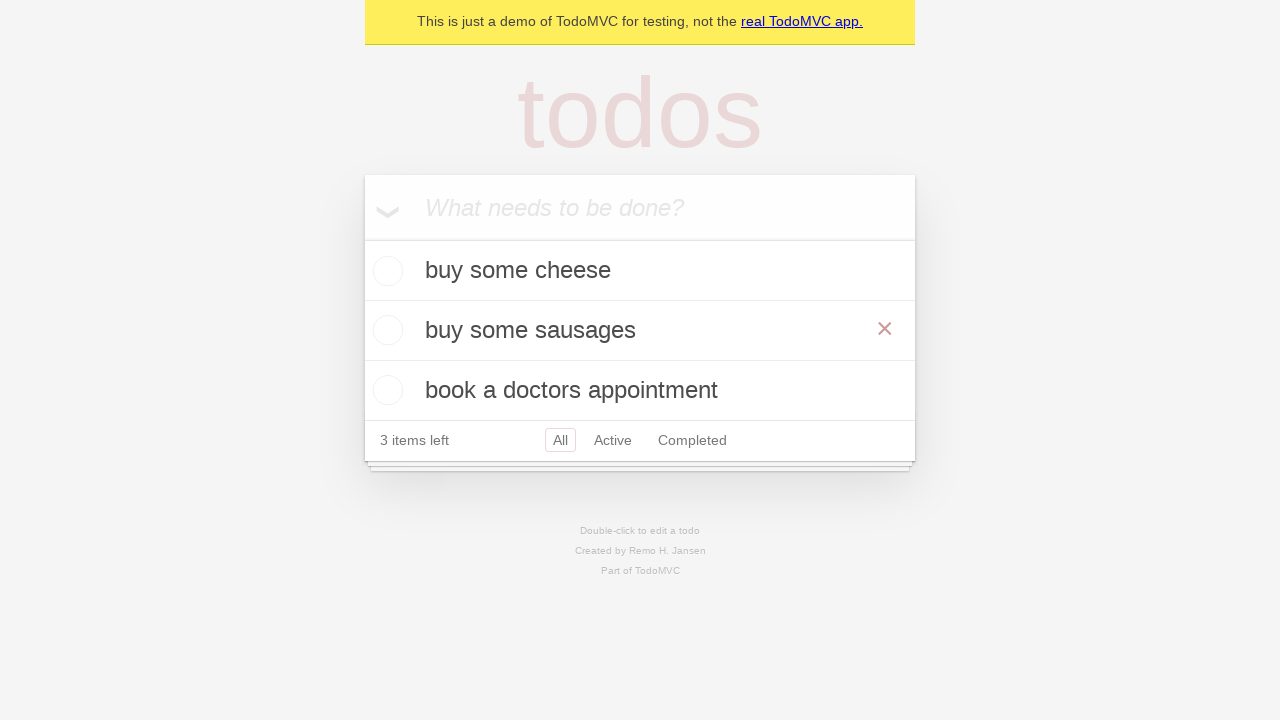